Tests A/B Testing page navigation by clicking the A/B Testing link from the main page and verifying the URL changes correctly.

Starting URL: http://the-internet.herokuapp.com/

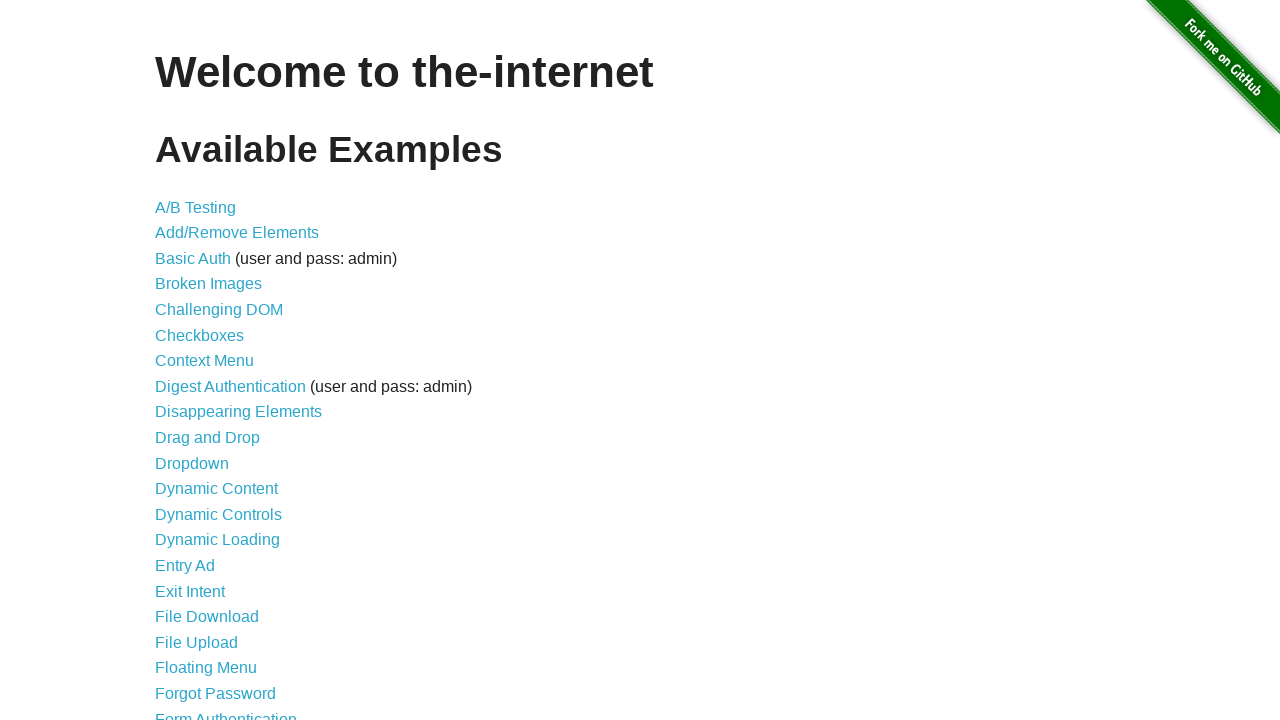

Clicked the A/B Testing link from the main page at (196, 207) on xpath=//*[@id="content"]/ul/li[1]/a
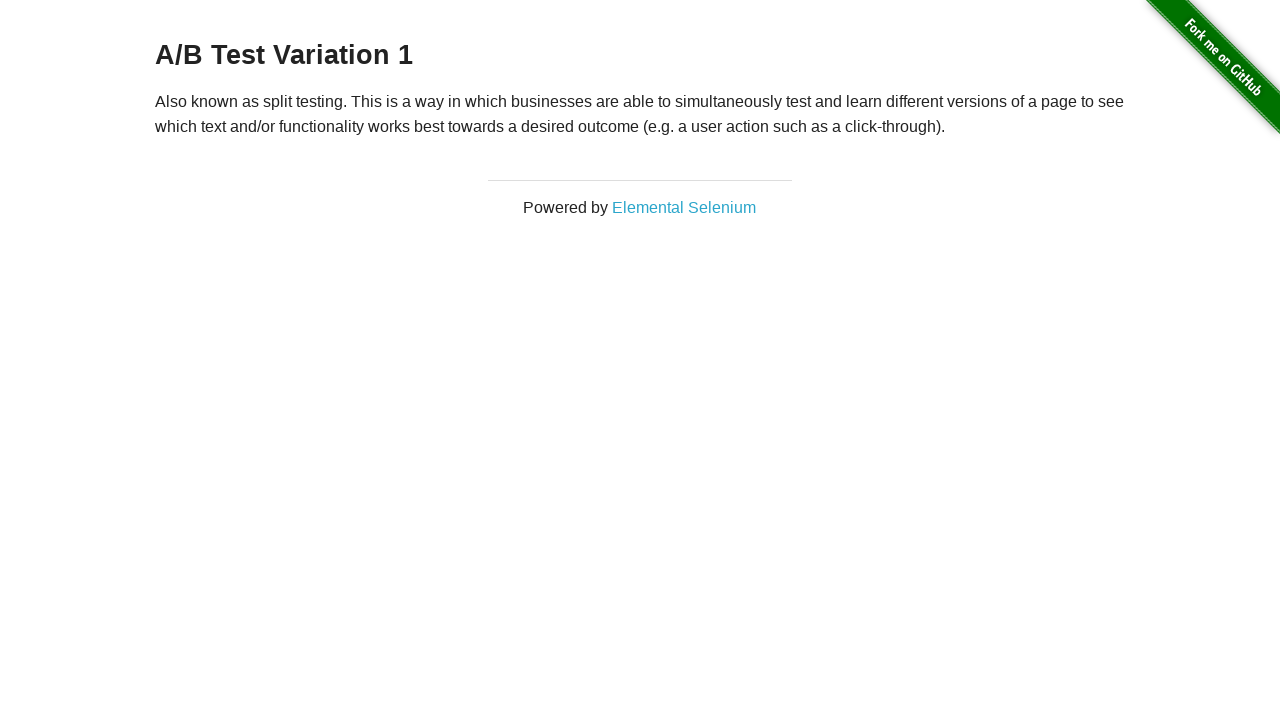

Verified navigation to A/B Testing page with correct URL
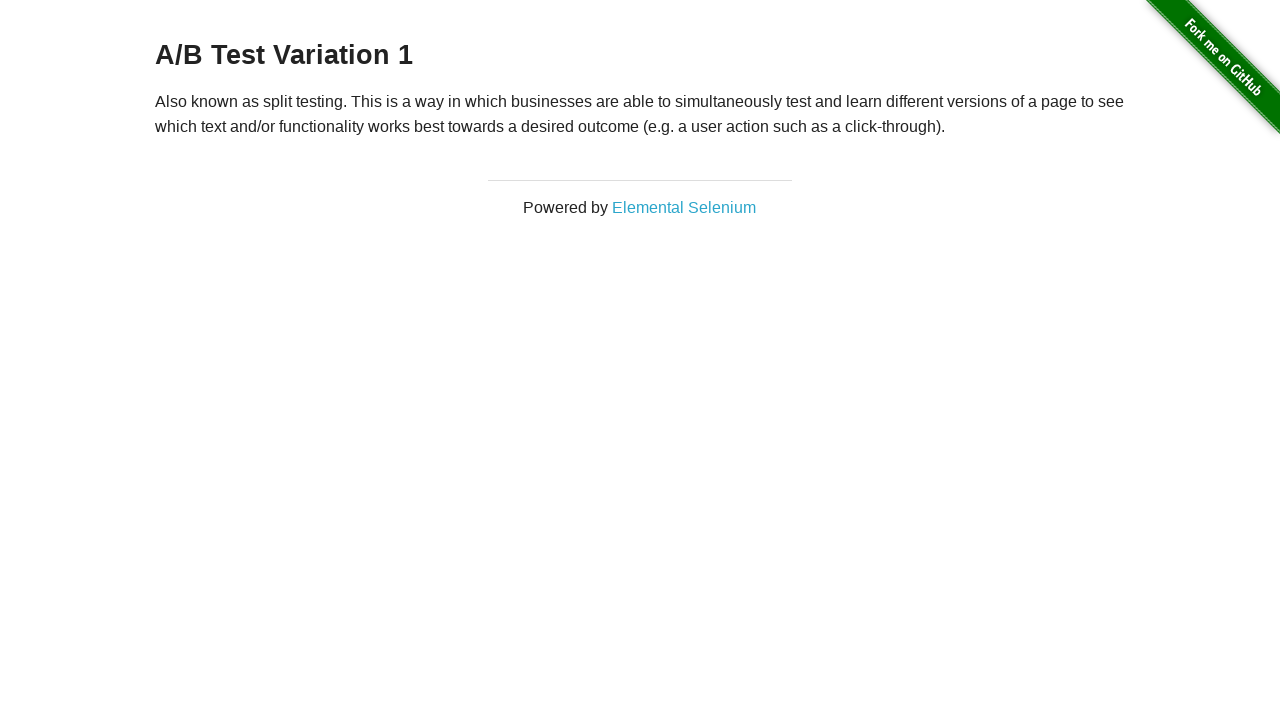

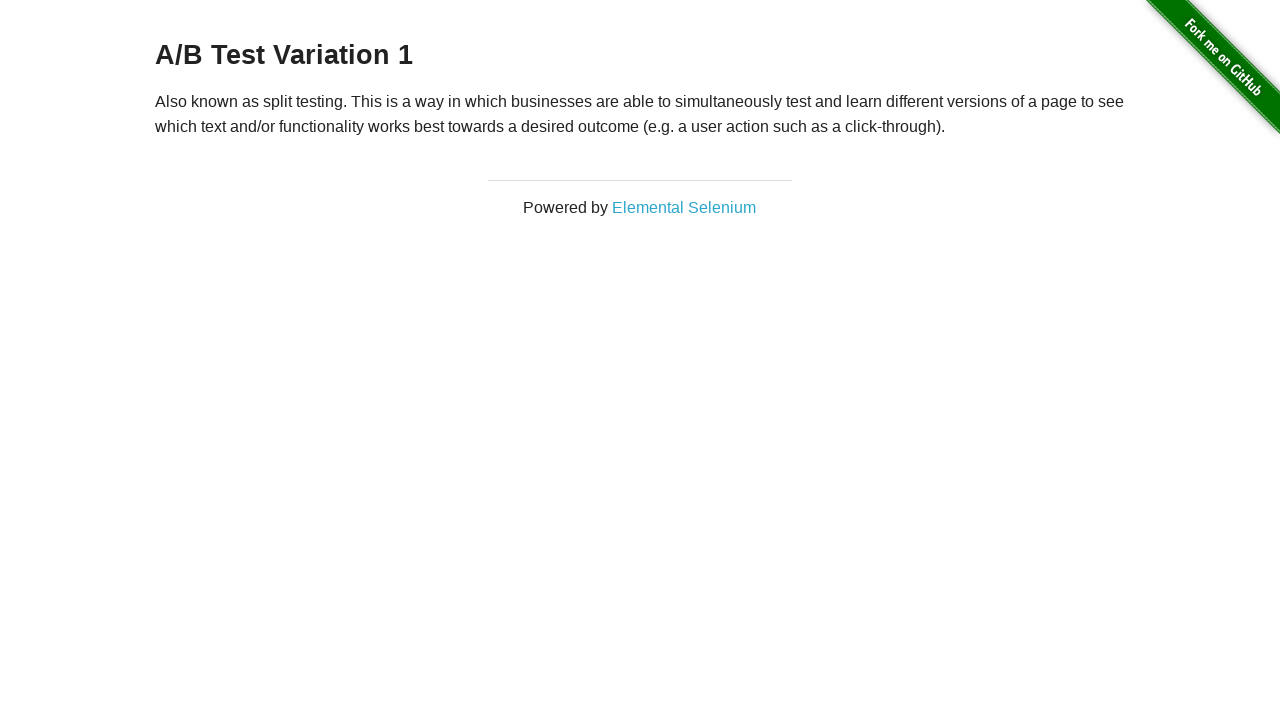